Tests file upload functionality by uploading a file to a public test website, clicking submit, and verifying the uploaded filename is displayed

Starting URL: https://the-internet.herokuapp.com/upload

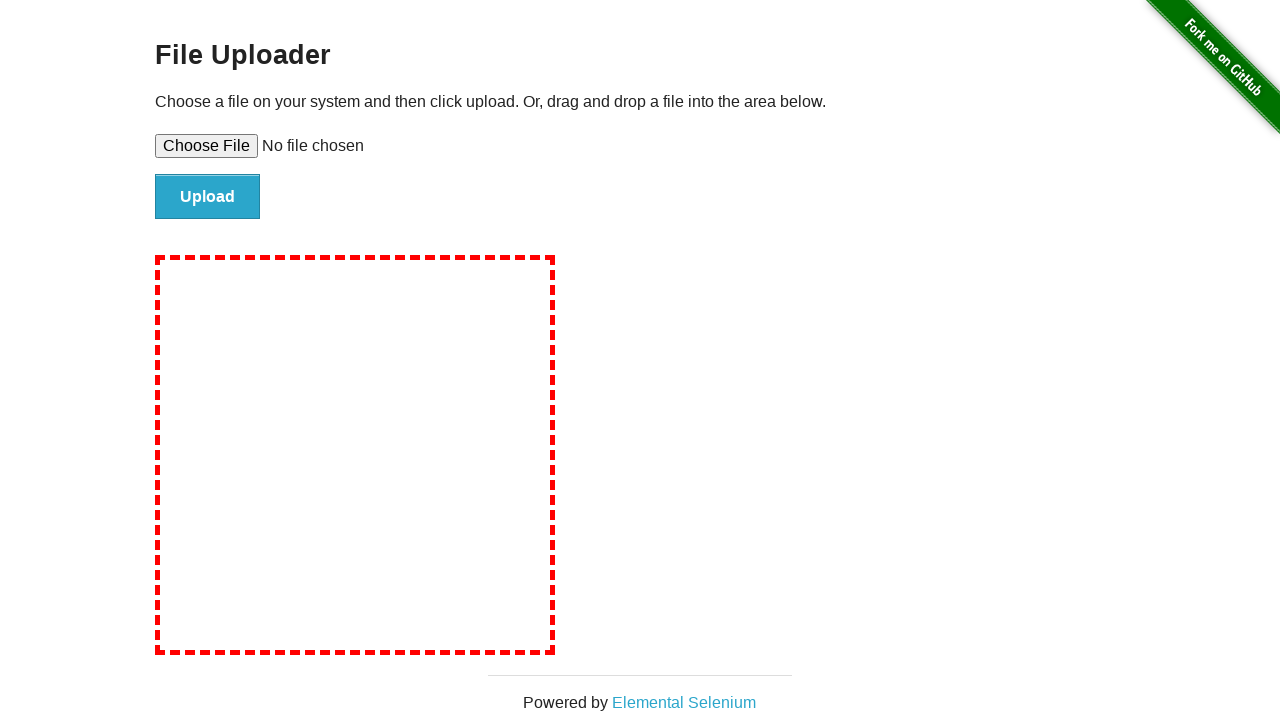

Created temporary test file for upload
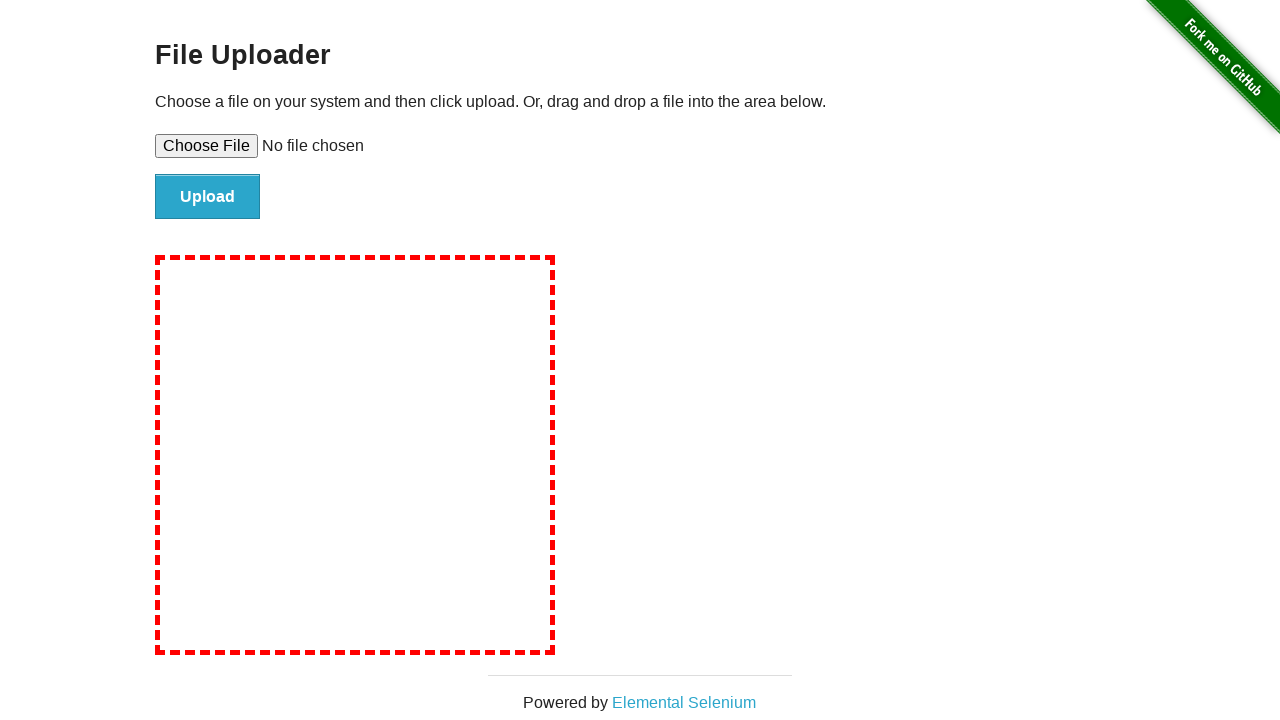

File upload input element became visible
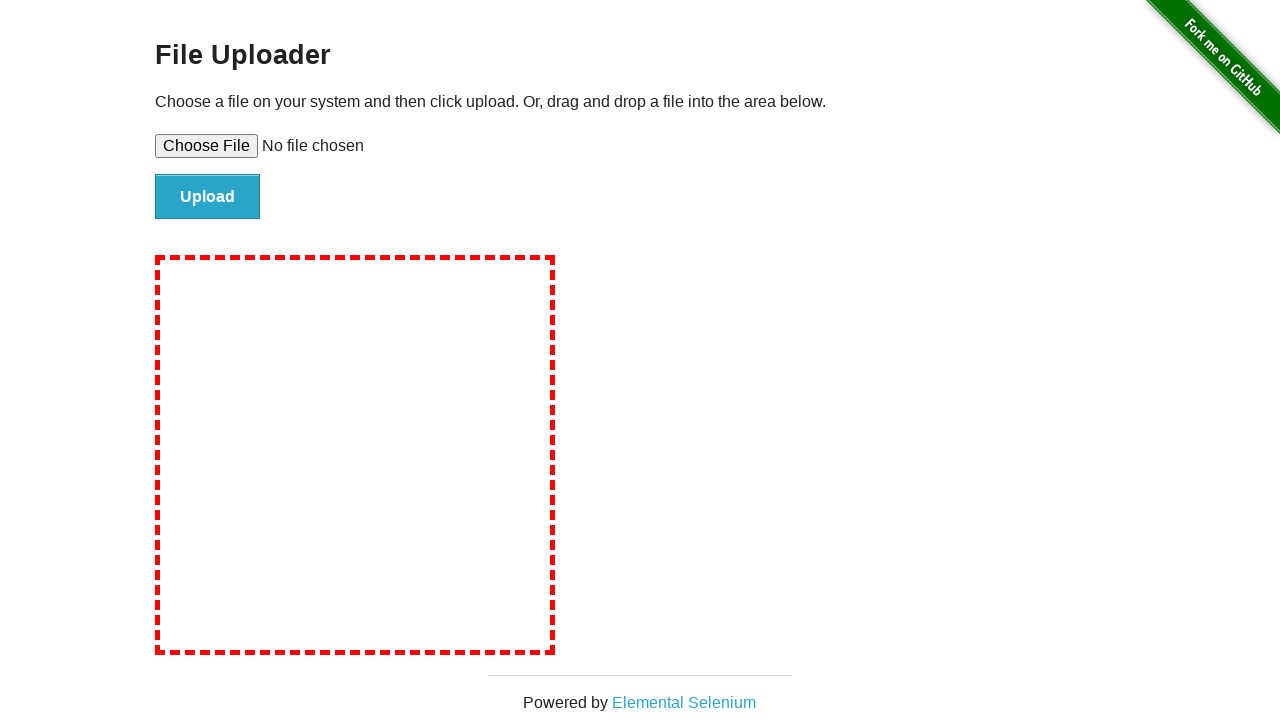

Set input files to upload test file
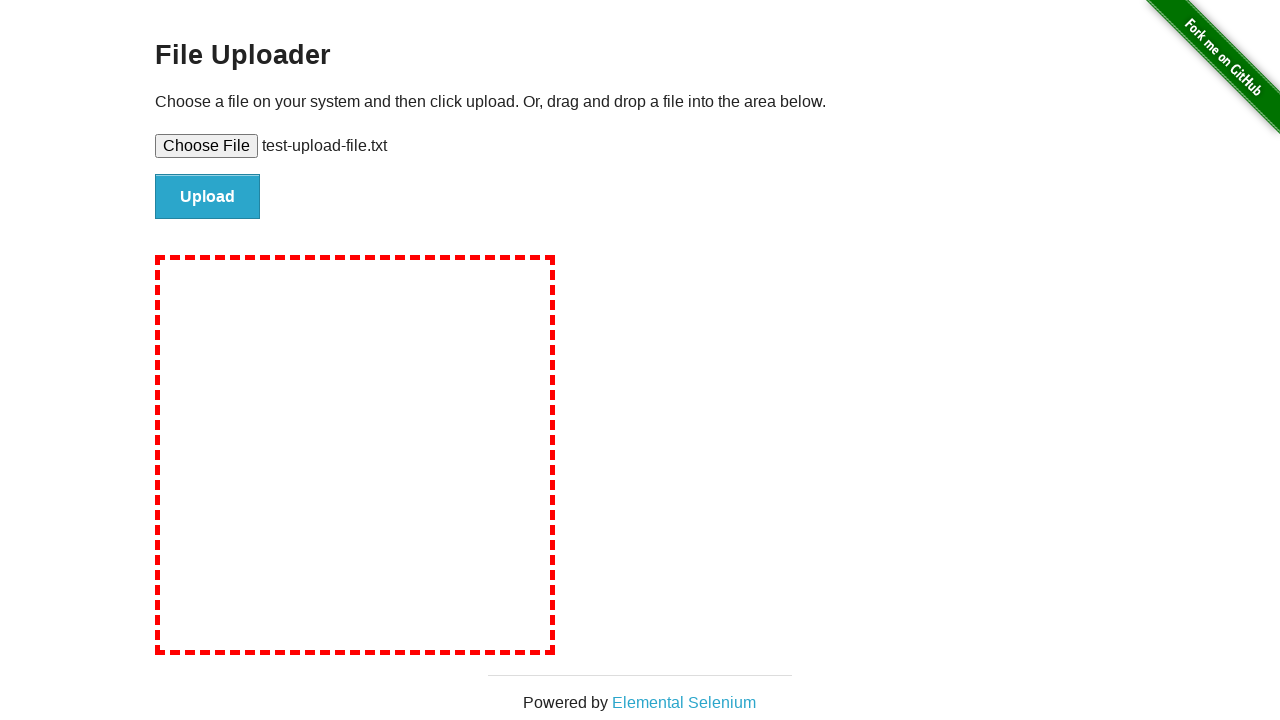

Clicked file submit button at (208, 197) on #file-submit
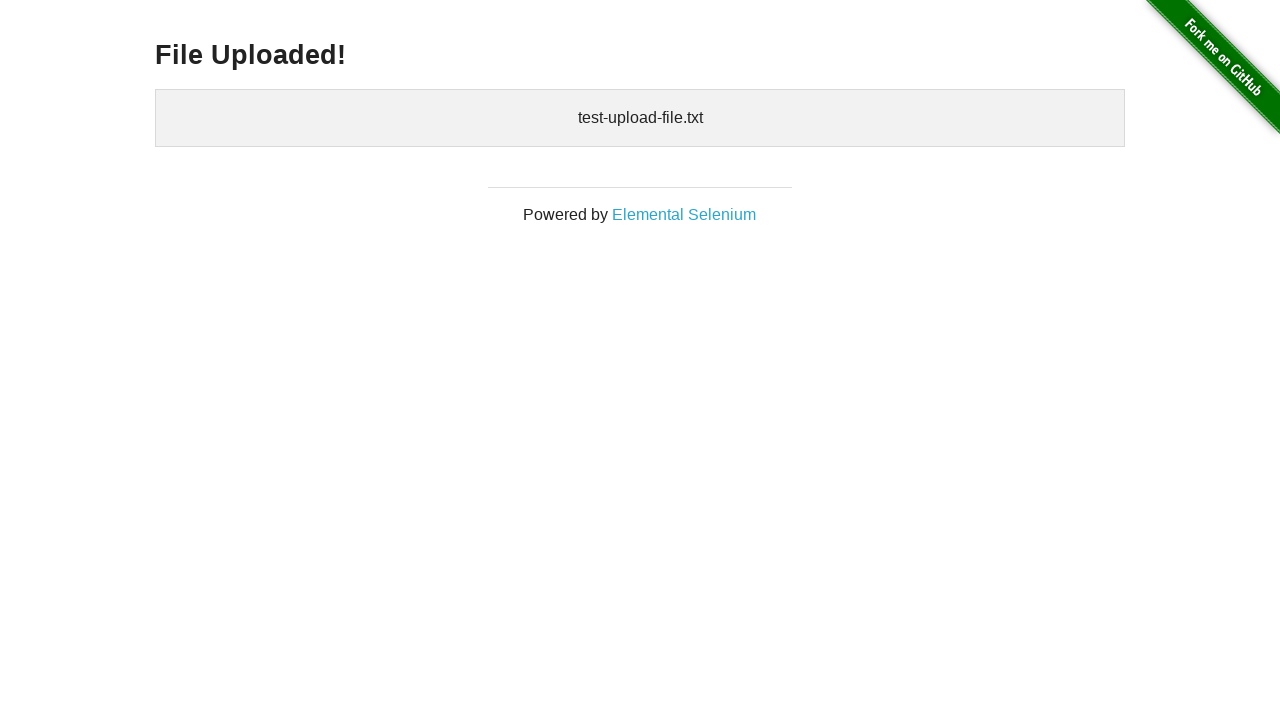

Upload confirmation element appeared with uploaded filename
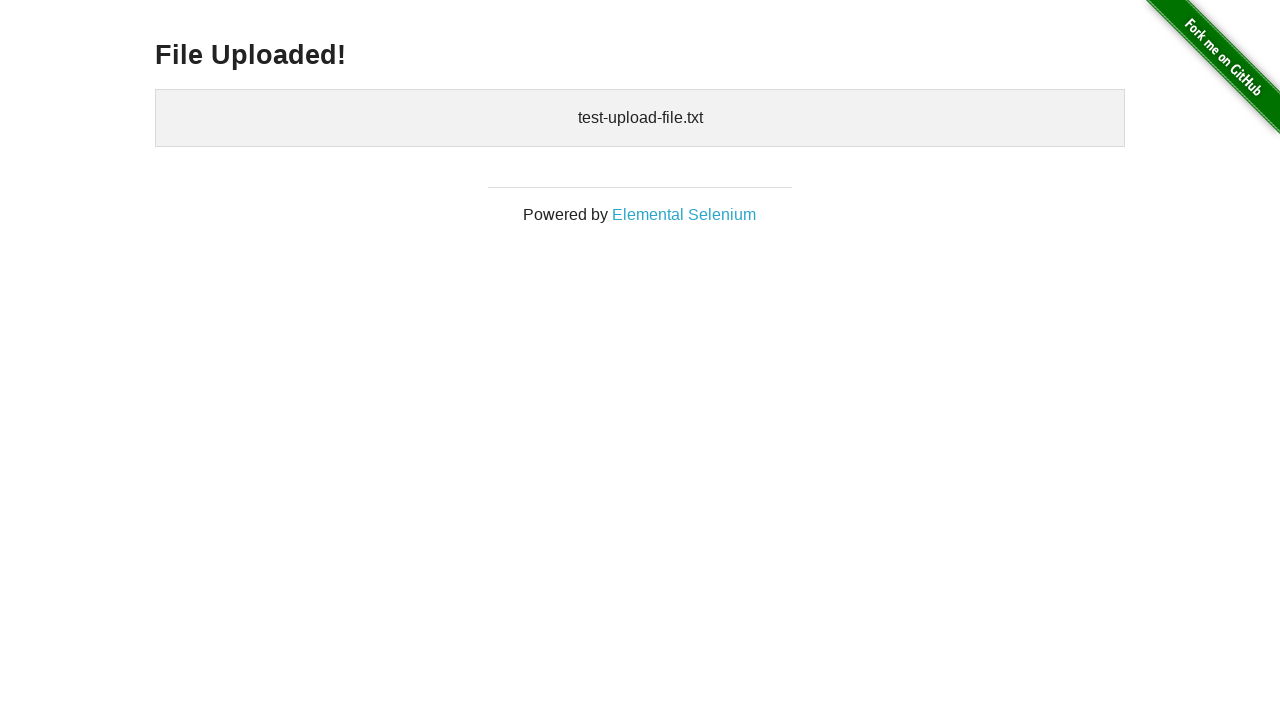

Removed temporary test file
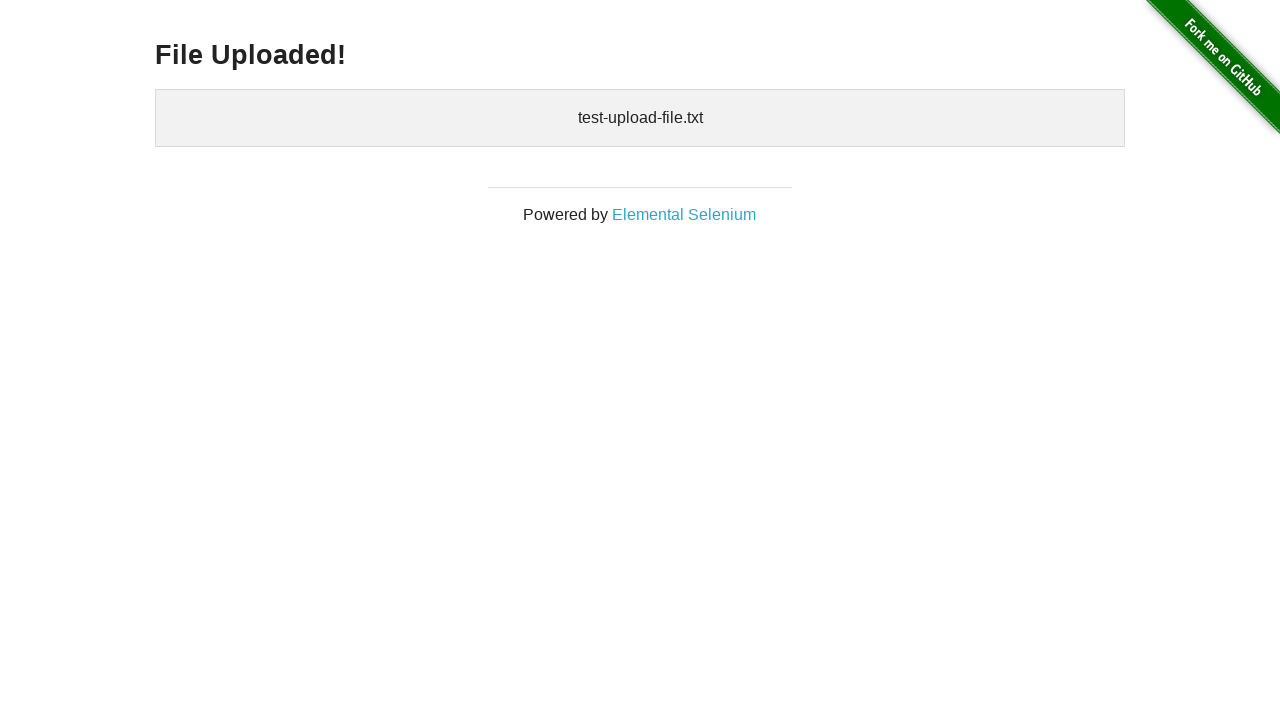

Removed temporary directory
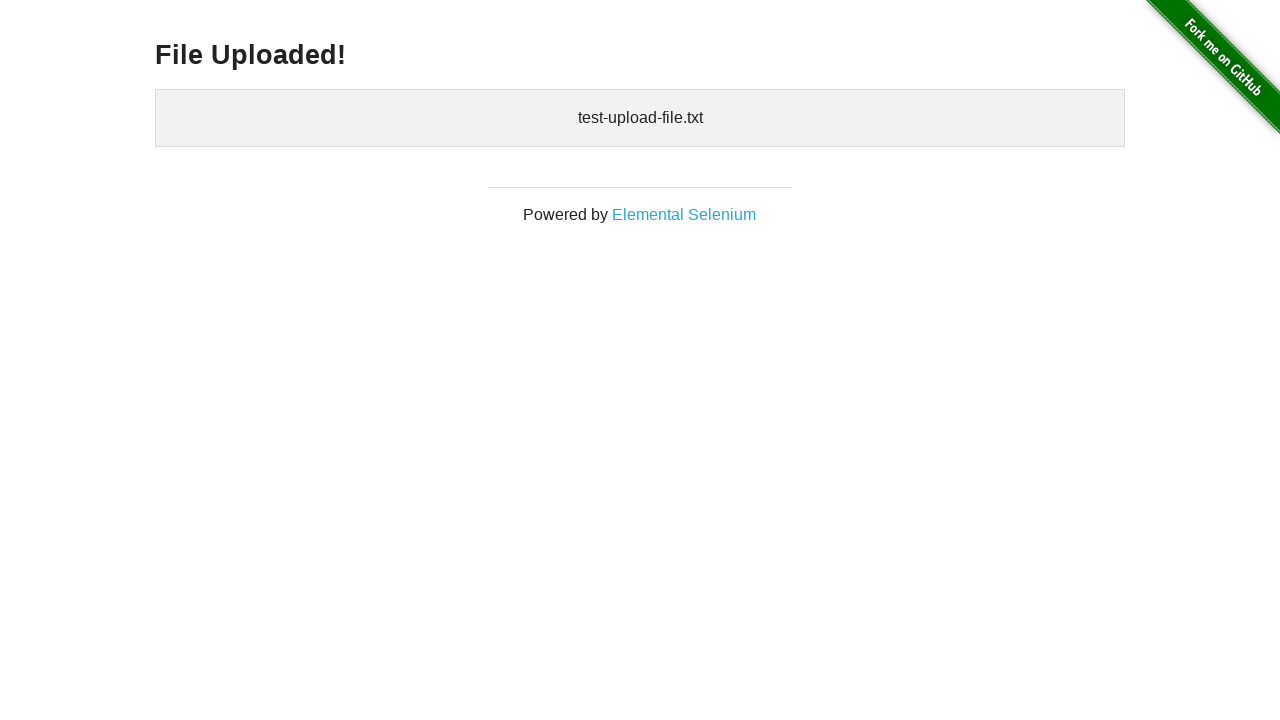

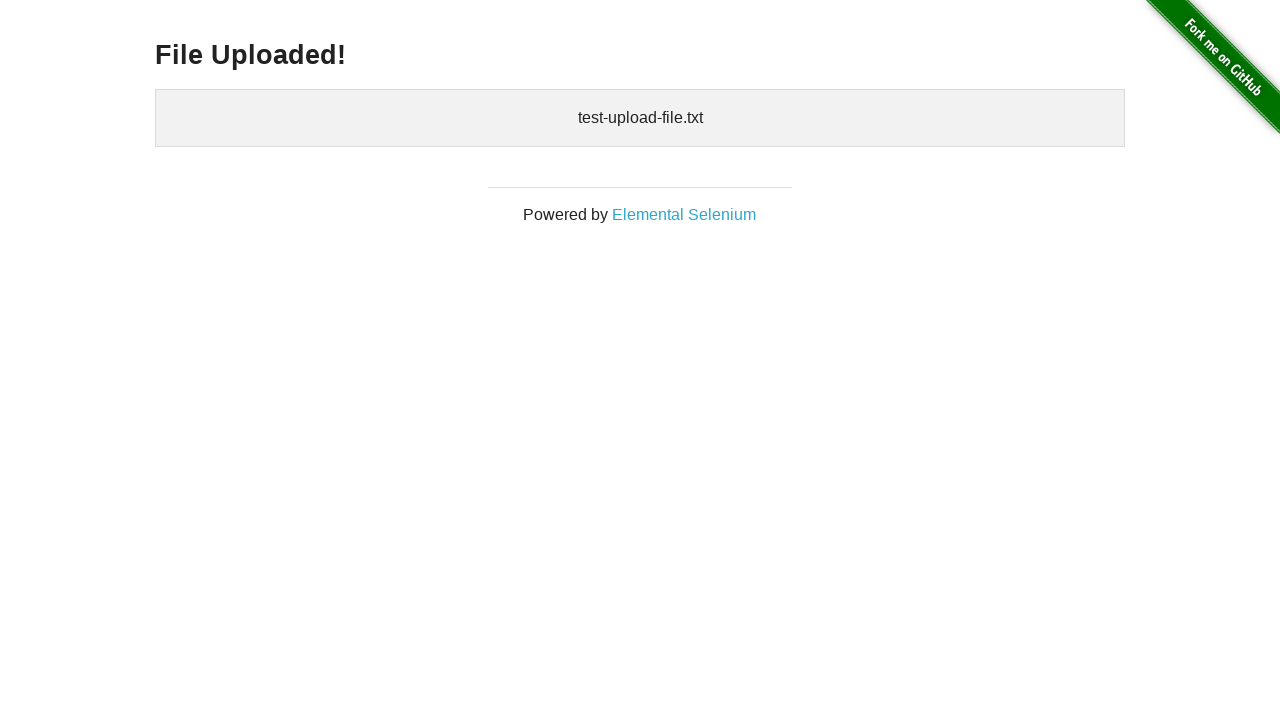